Tests filling out a practice form with basic user information including name, email, phone number, and gender selection, then submits the form

Starting URL: https://demoqa.com/automation-practice-form

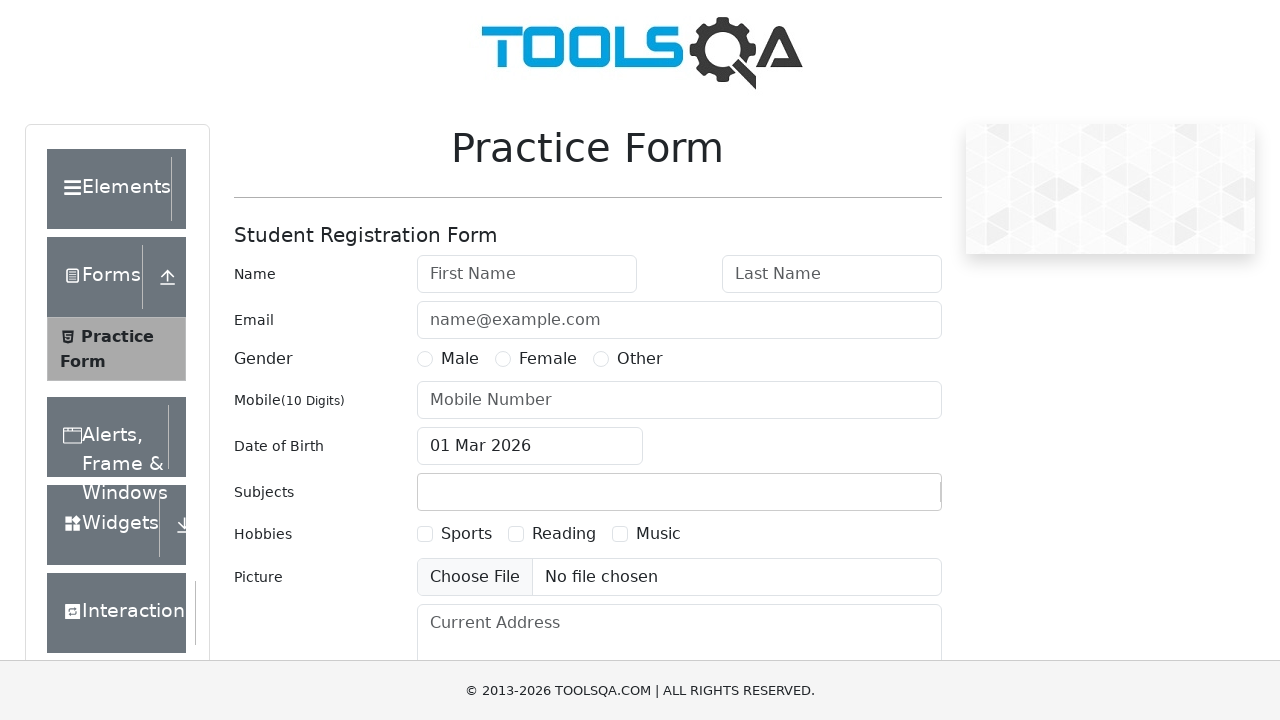

Filled first name field with 'Bob' on #firstName
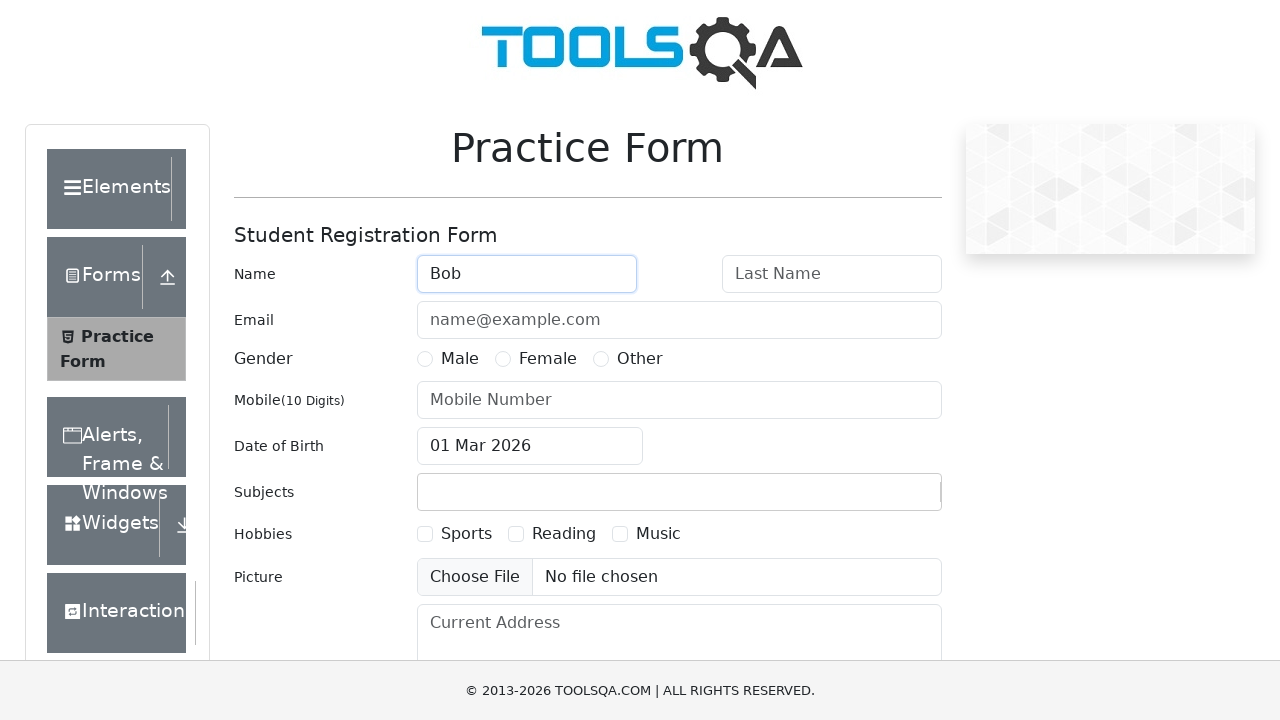

Filled last name field with 'Boboc' on #lastName
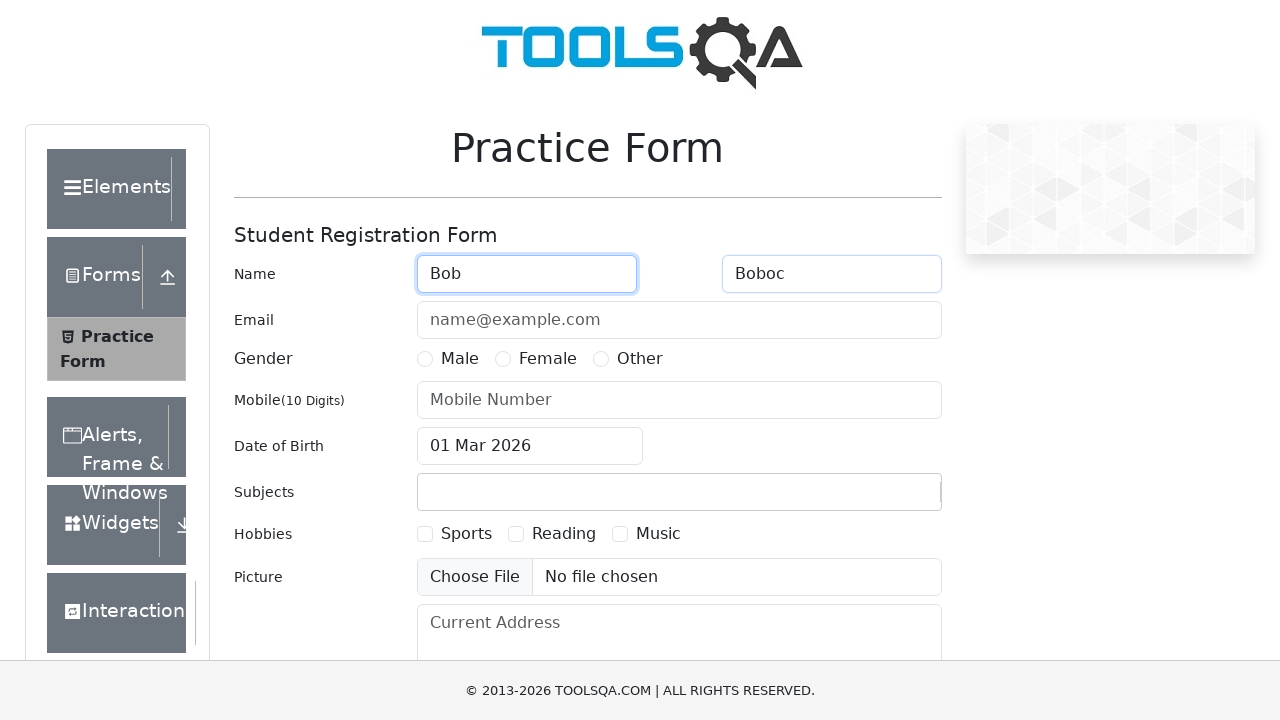

Filled email field with 'test@gmail.com' on #userEmail
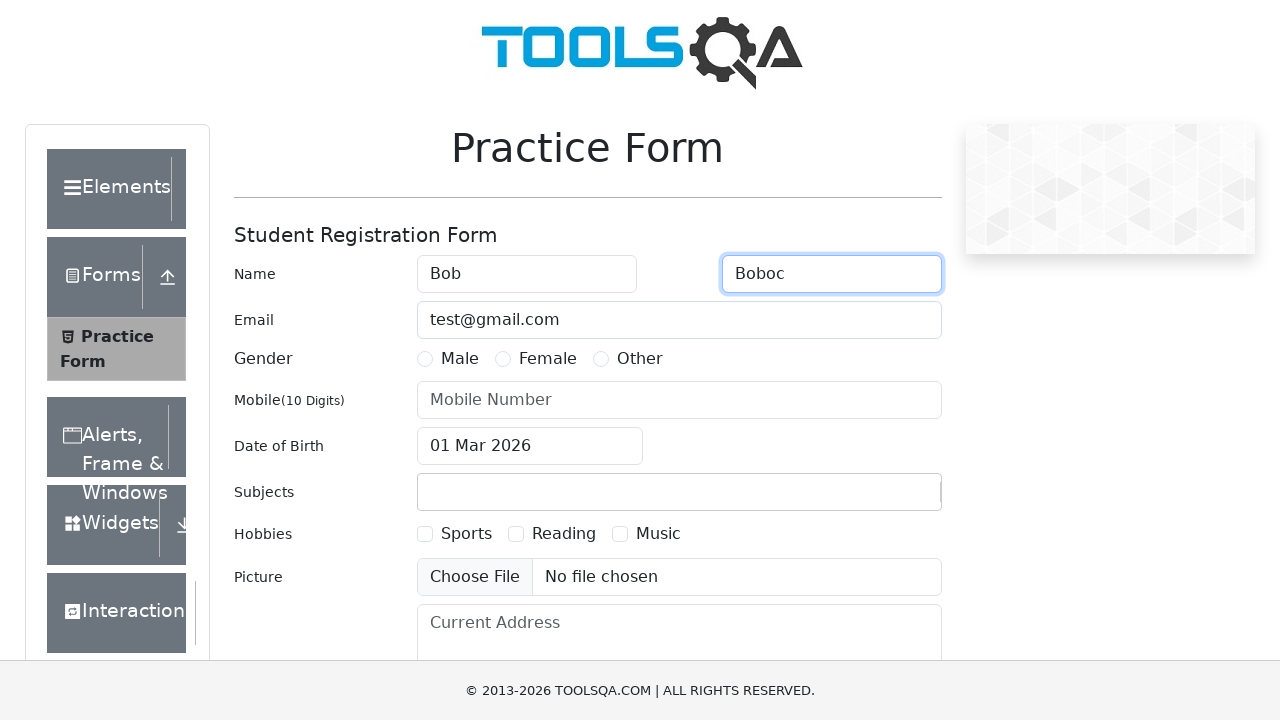

Filled phone number field with '1234567890' on #userNumber
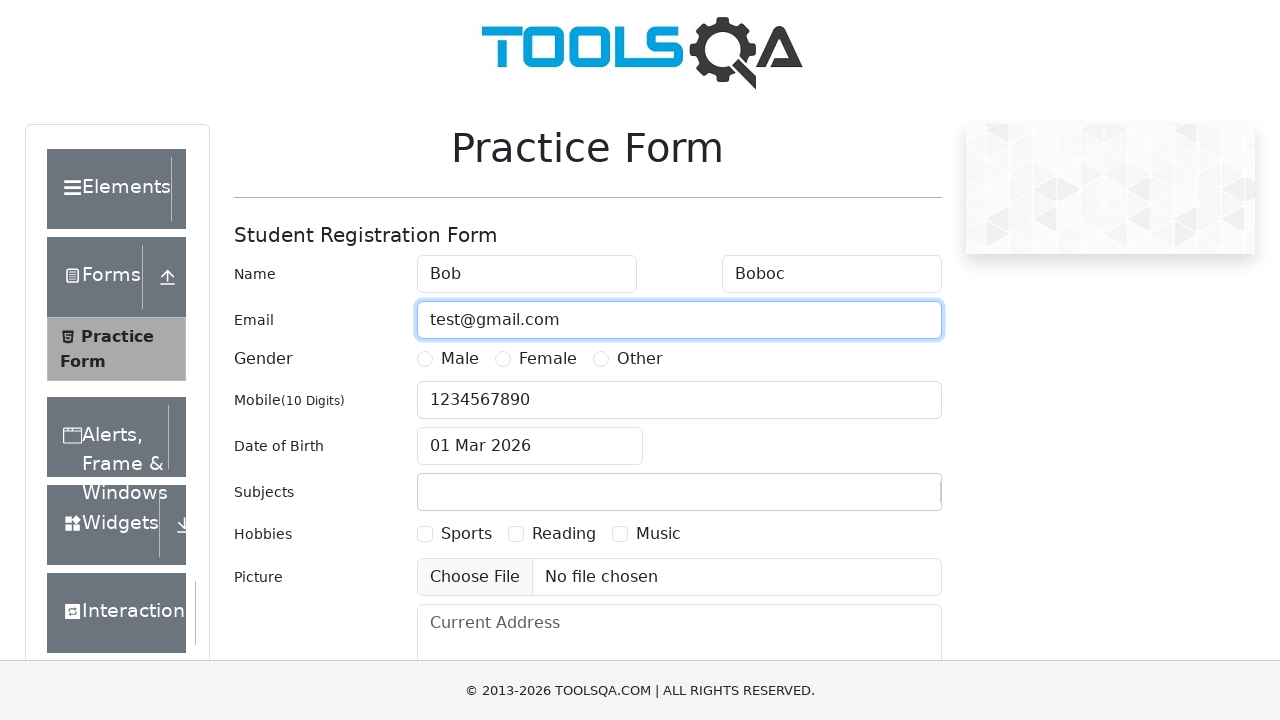

Selected male gender option at (460, 359) on label[for='gender-radio-1']
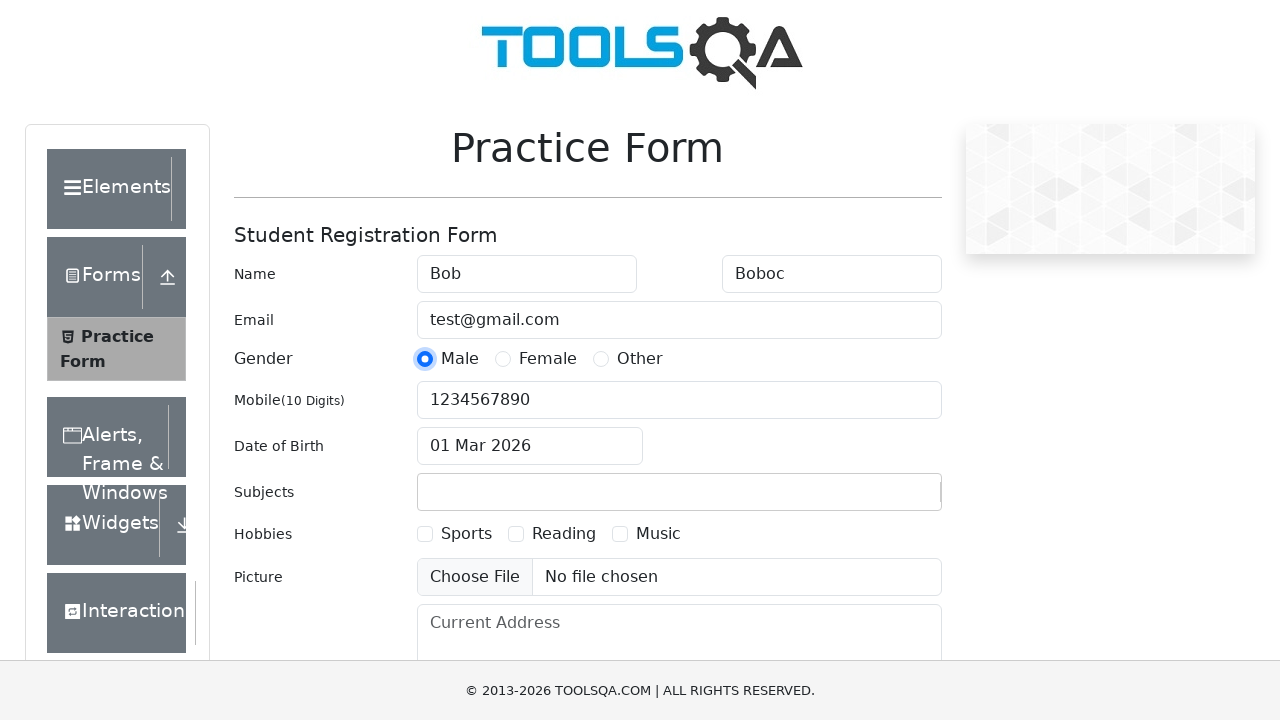

Scrolled down to submit button
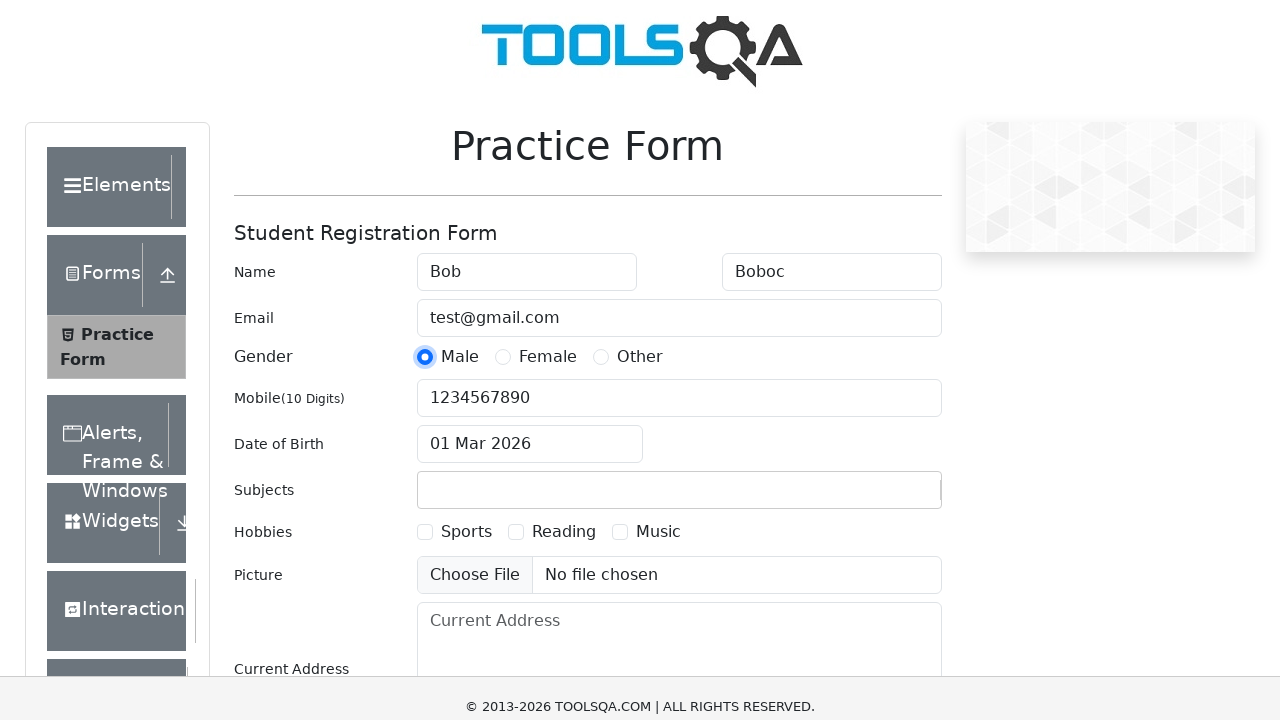

Clicked submit button to complete form at (885, 499) on #submit
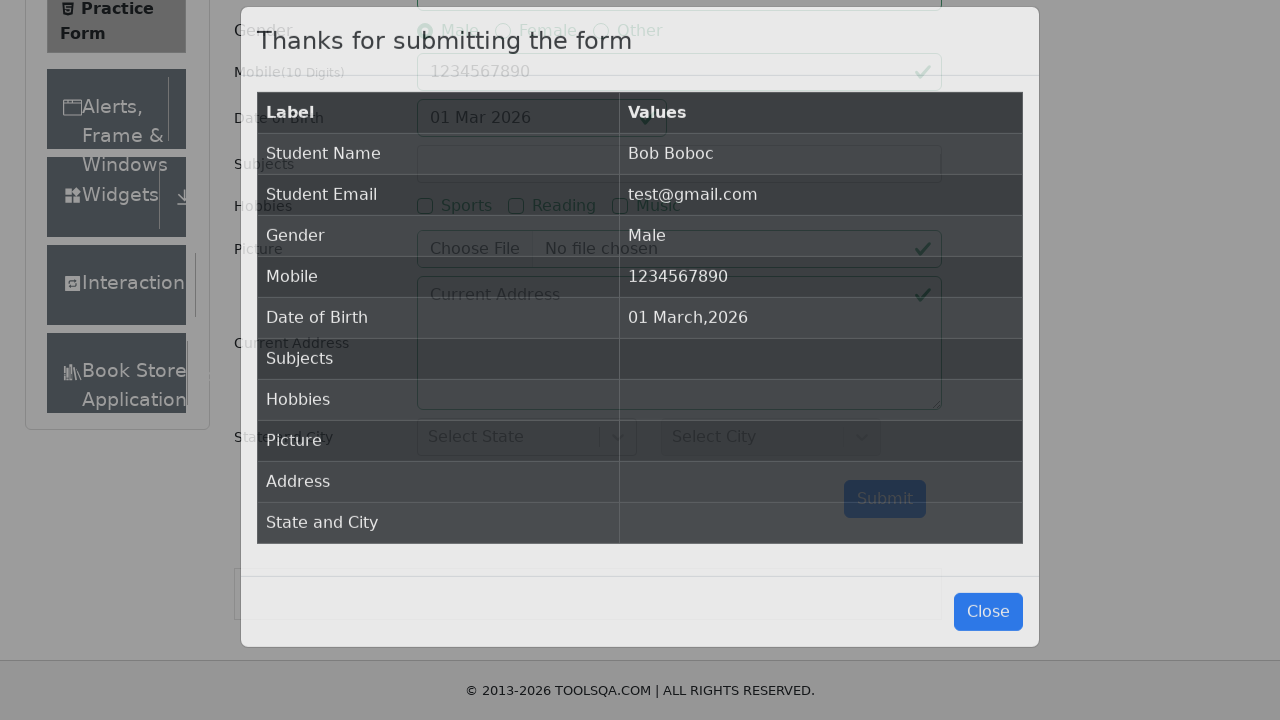

Form submission confirmed - modal appeared
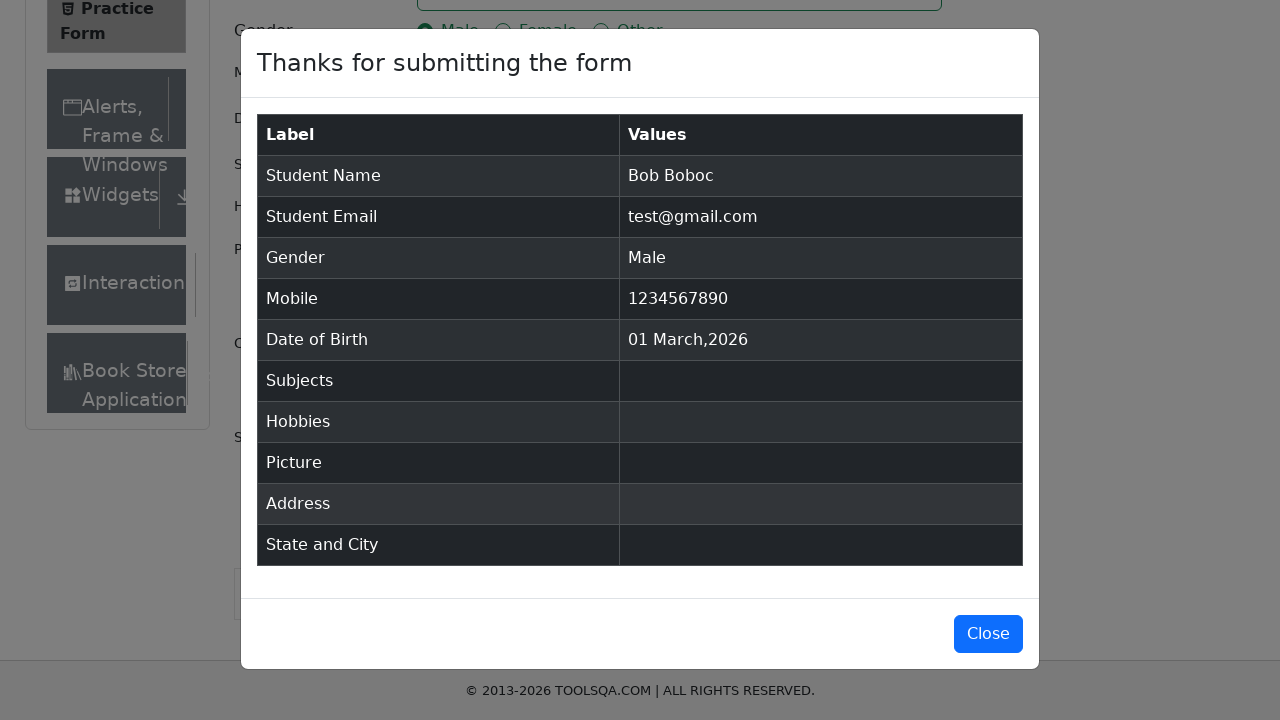

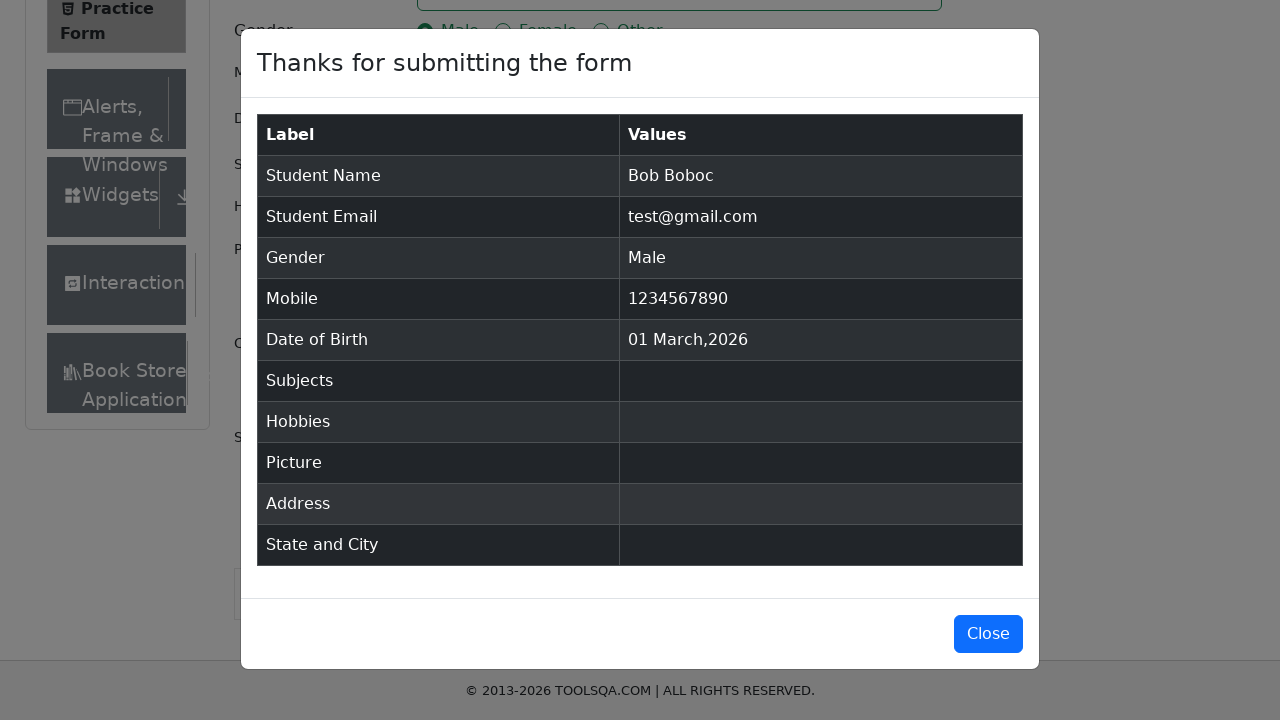